Tests editing a todo item by double-clicking, changing the text, and pressing Enter

Starting URL: https://demo.playwright.dev/todomvc

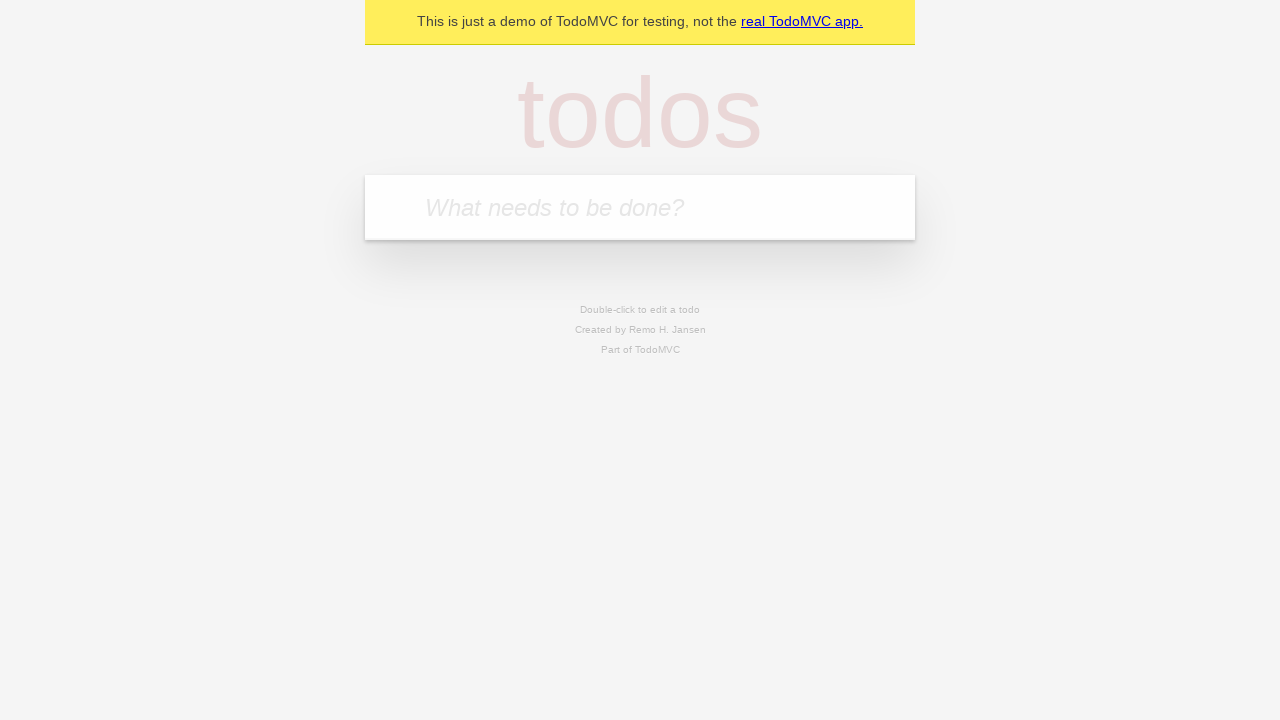

Filled todo input with 'buy some cheese' on internal:attr=[placeholder="What needs to be done?"i]
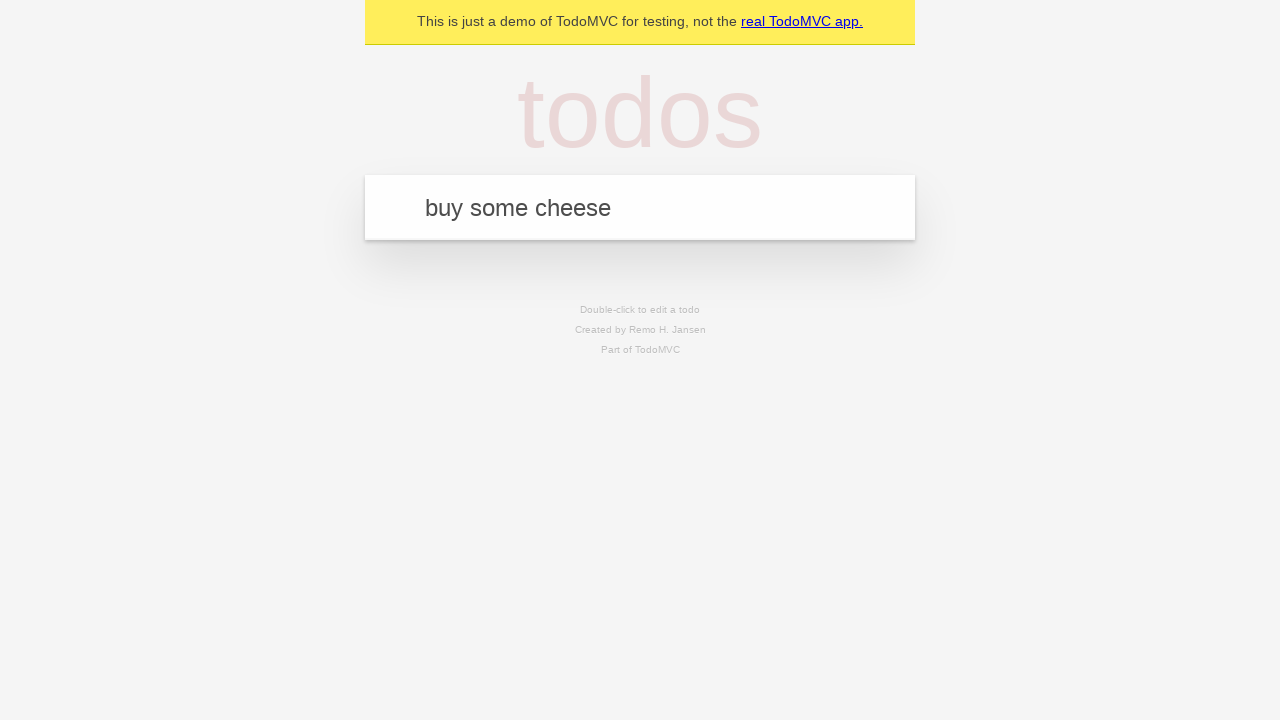

Pressed Enter to create first todo on internal:attr=[placeholder="What needs to be done?"i]
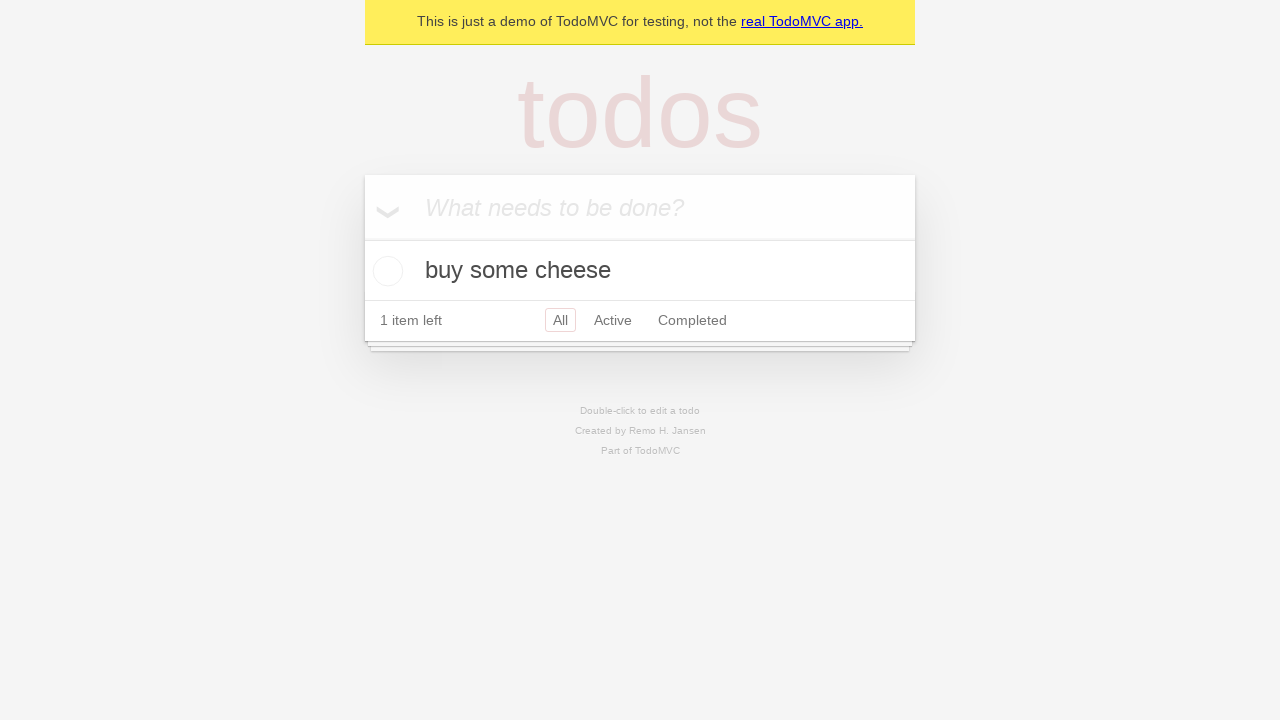

Filled todo input with 'feed the cat' on internal:attr=[placeholder="What needs to be done?"i]
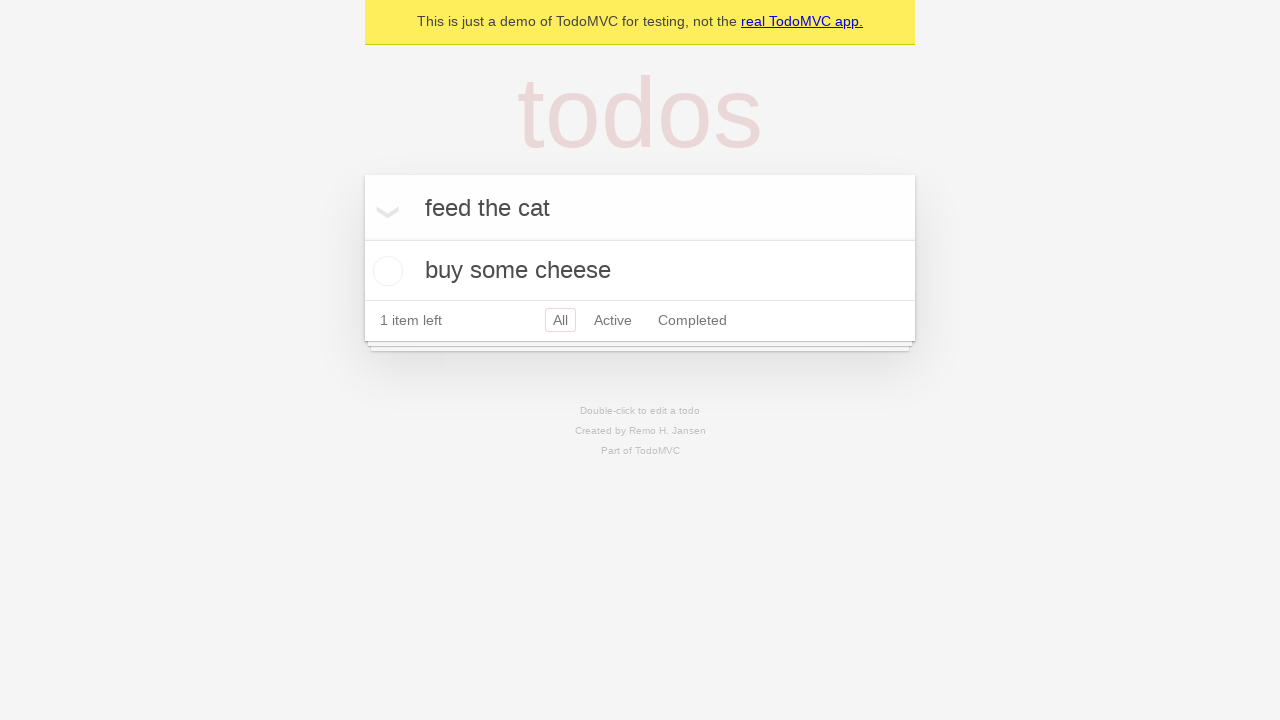

Pressed Enter to create second todo on internal:attr=[placeholder="What needs to be done?"i]
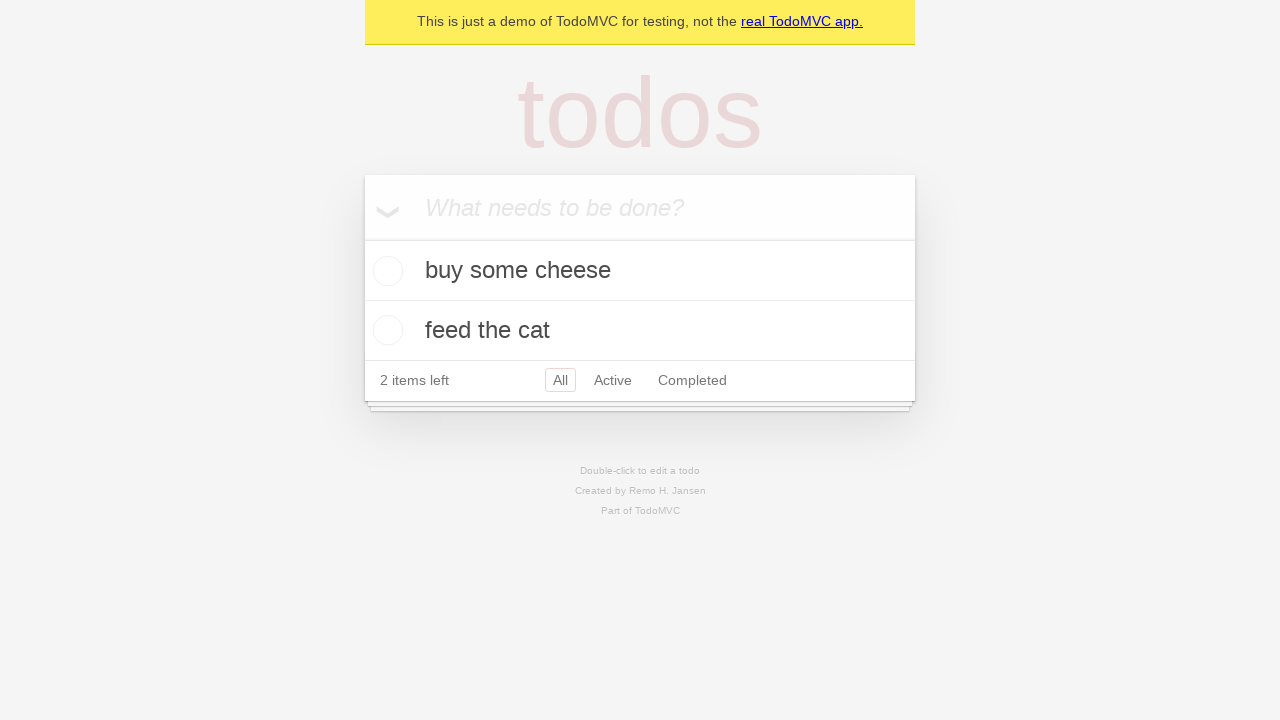

Filled todo input with 'book a doctors appointment' on internal:attr=[placeholder="What needs to be done?"i]
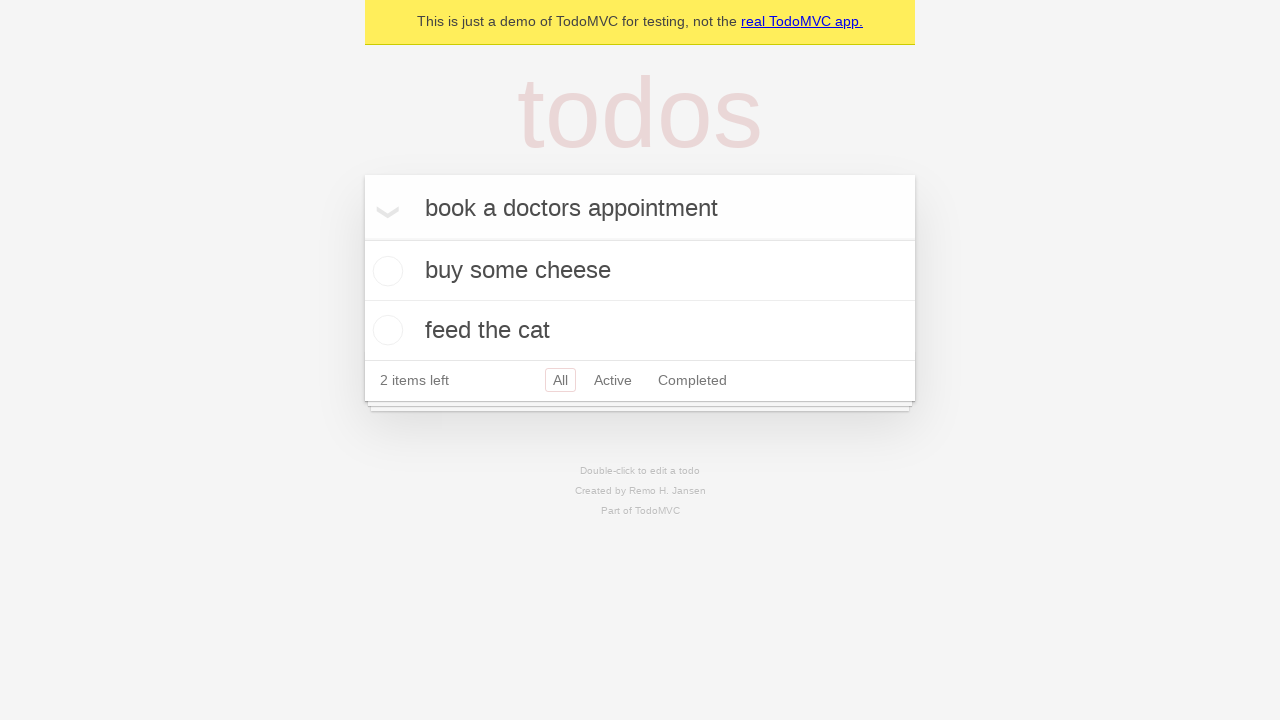

Pressed Enter to create third todo on internal:attr=[placeholder="What needs to be done?"i]
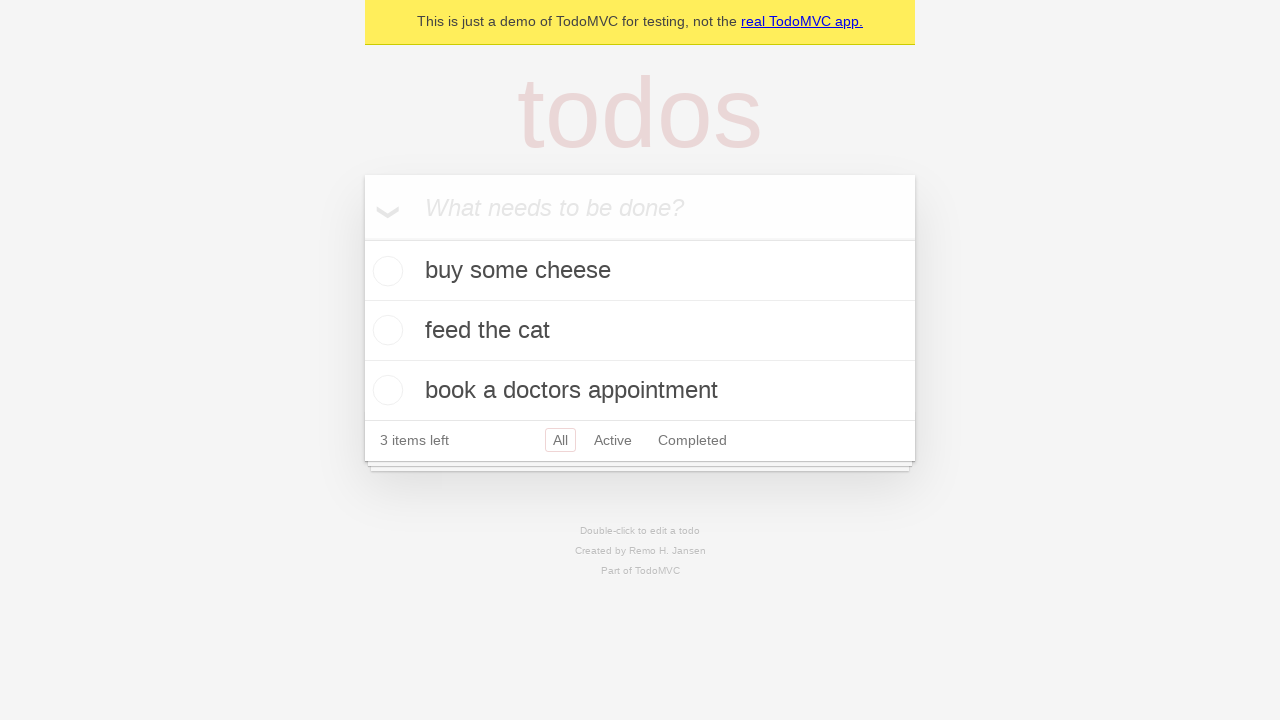

Waited for all three todos to appear
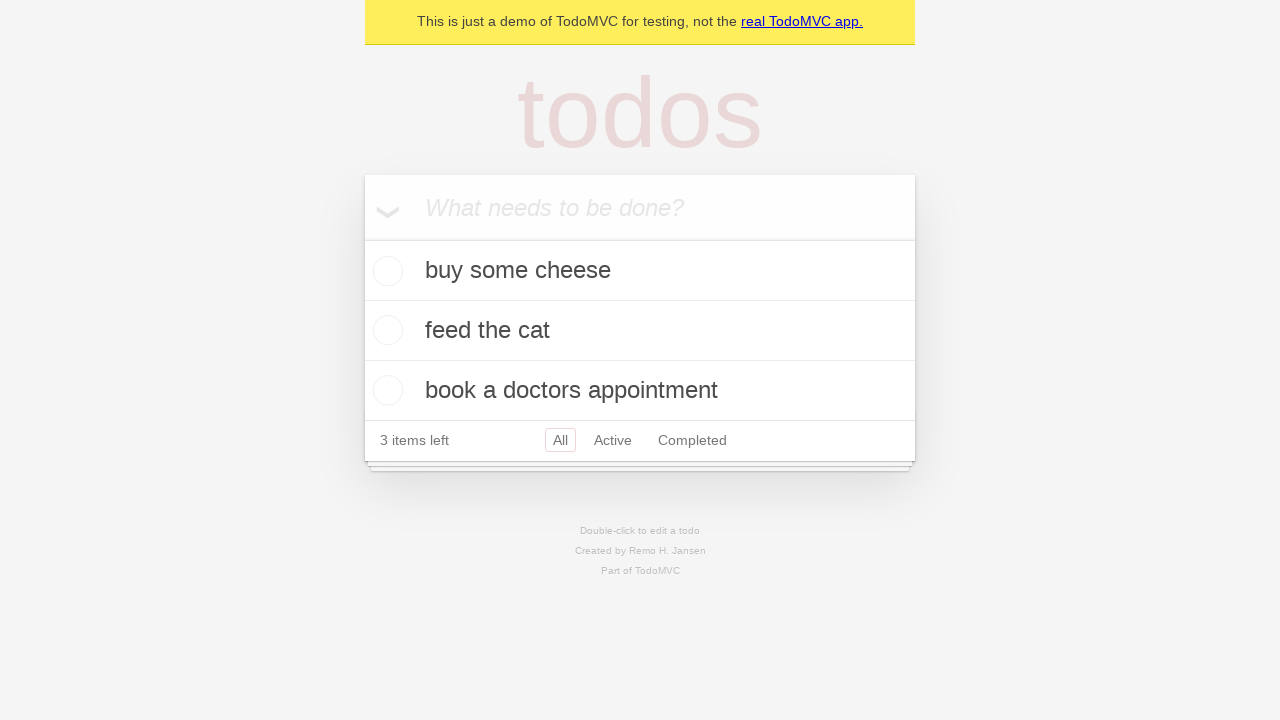

Double-clicked second todo item to enter edit mode at (640, 331) on internal:testid=[data-testid="todo-item"s] >> nth=1
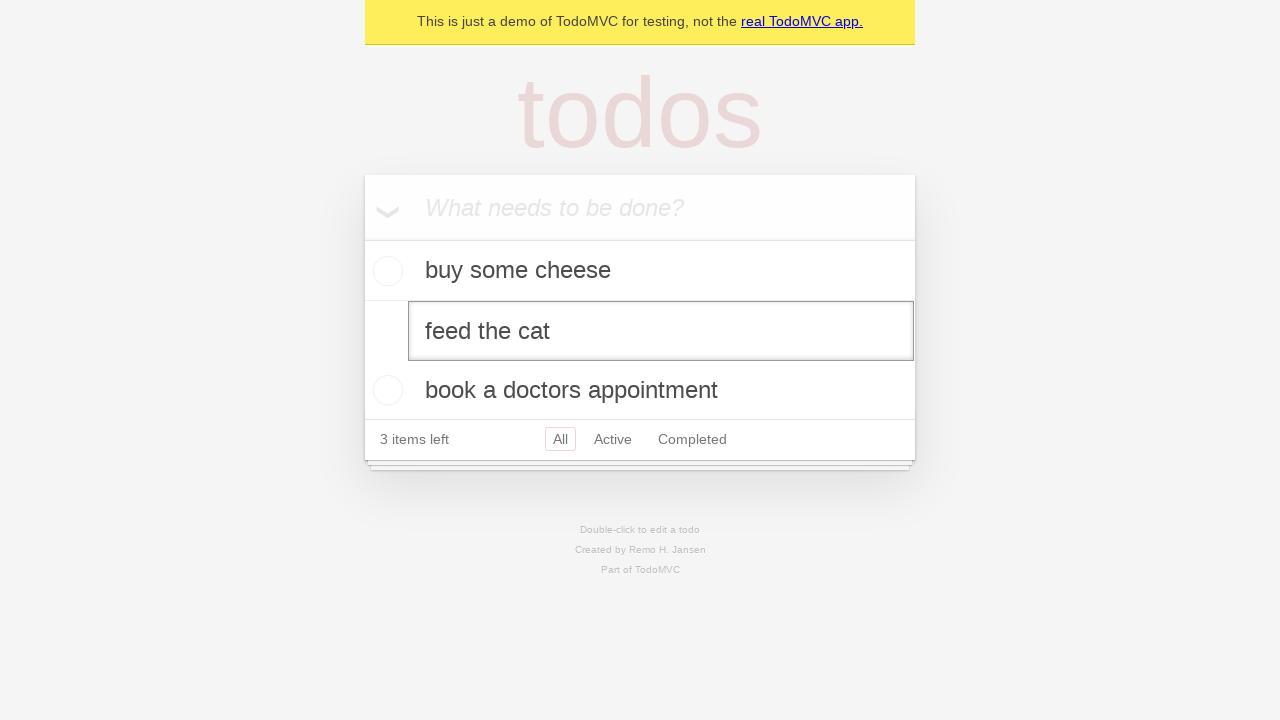

Changed todo text to 'buy some sausages' on internal:testid=[data-testid="todo-item"s] >> nth=1 >> internal:role=textbox[nam
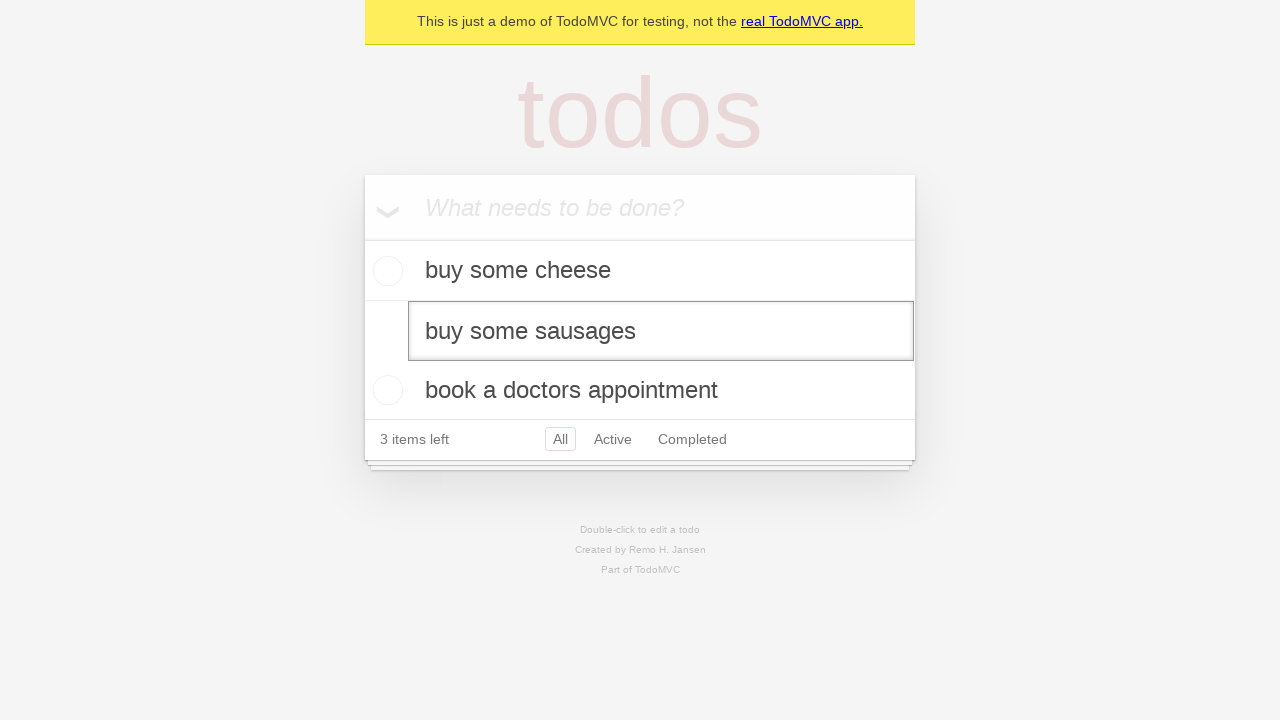

Pressed Enter to save edited todo on internal:testid=[data-testid="todo-item"s] >> nth=1 >> internal:role=textbox[nam
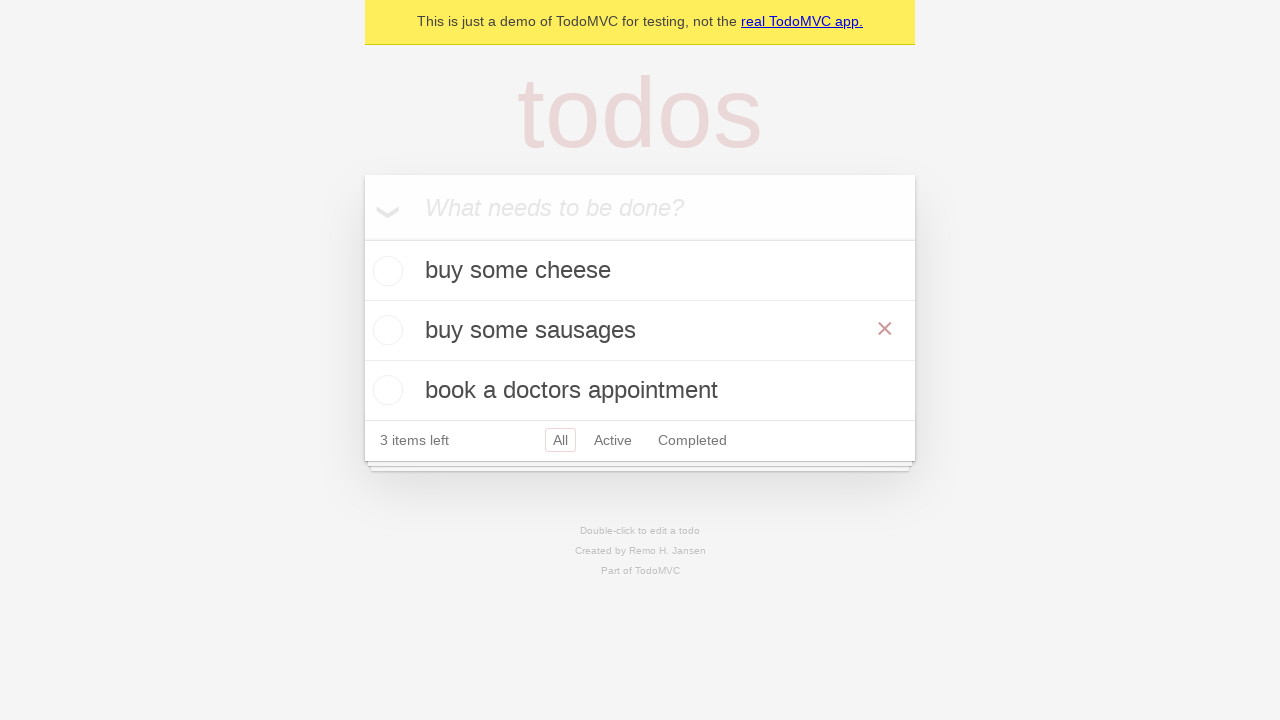

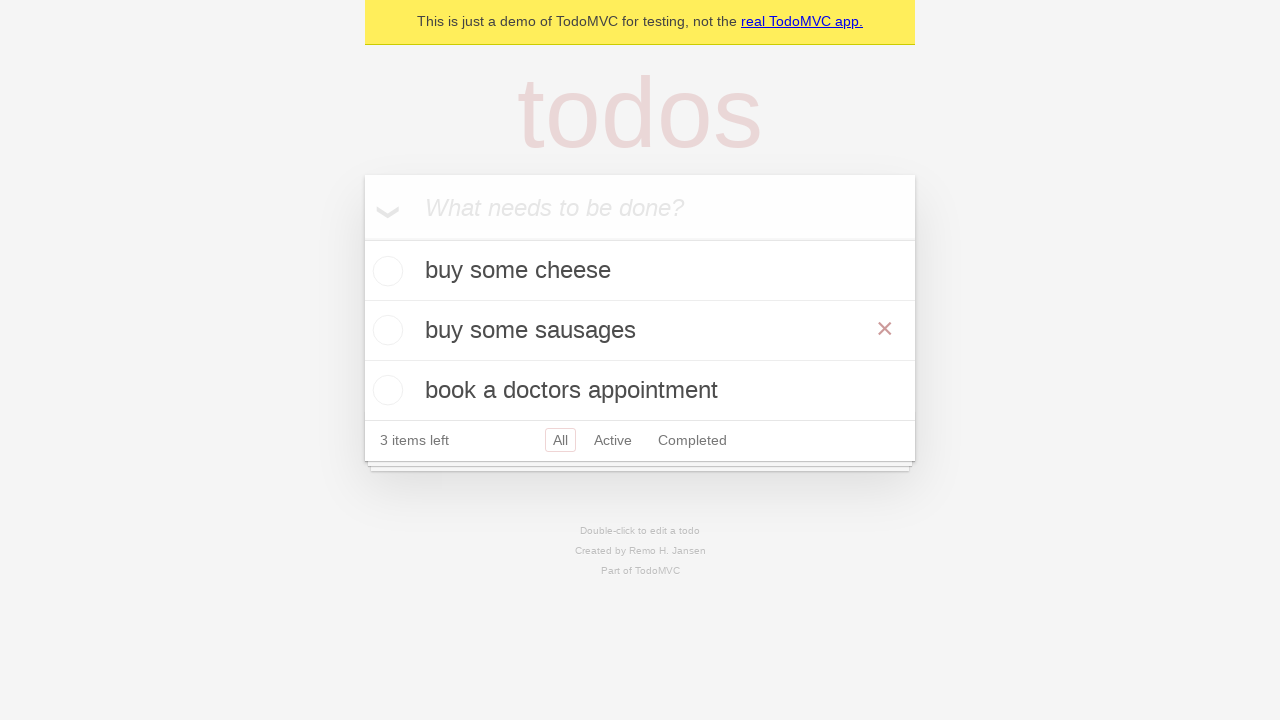